Tests prompt alert handling by clicking a button to trigger a prompt dialog, entering text, and accepting it

Starting URL: https://demoqa.com/alerts

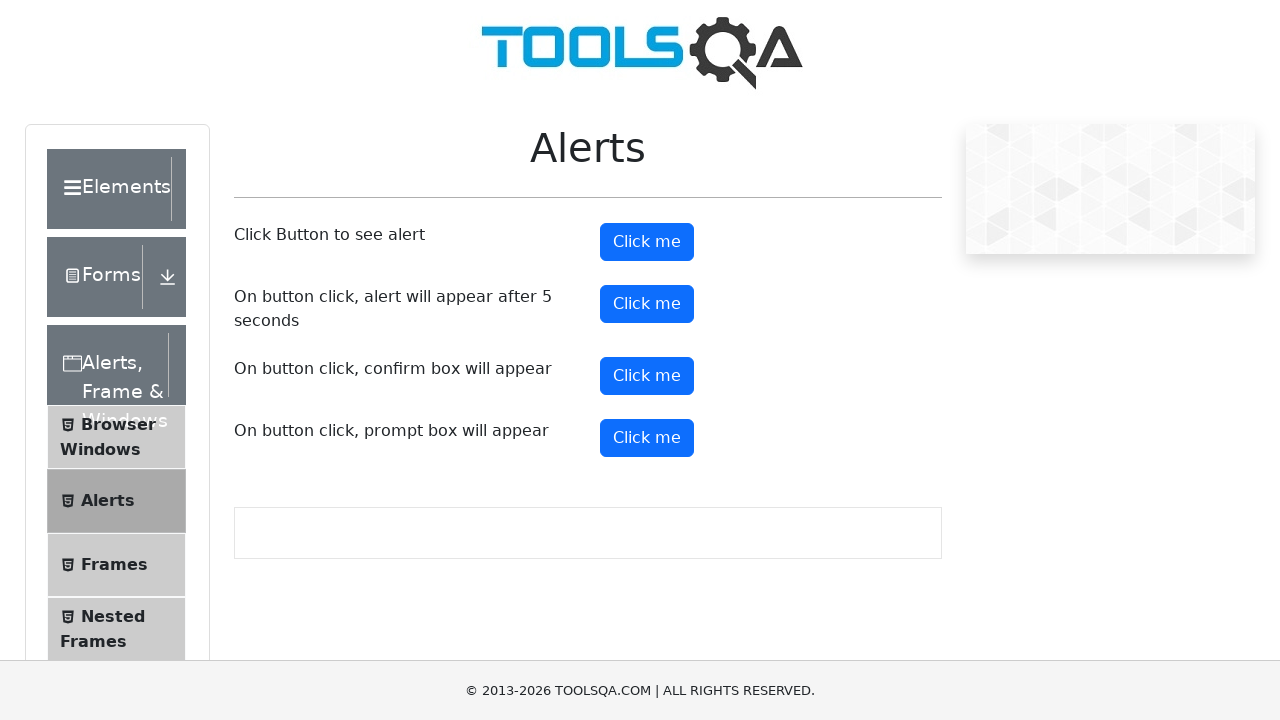

Set up dialog handler to accept prompt with text 'Rekha'
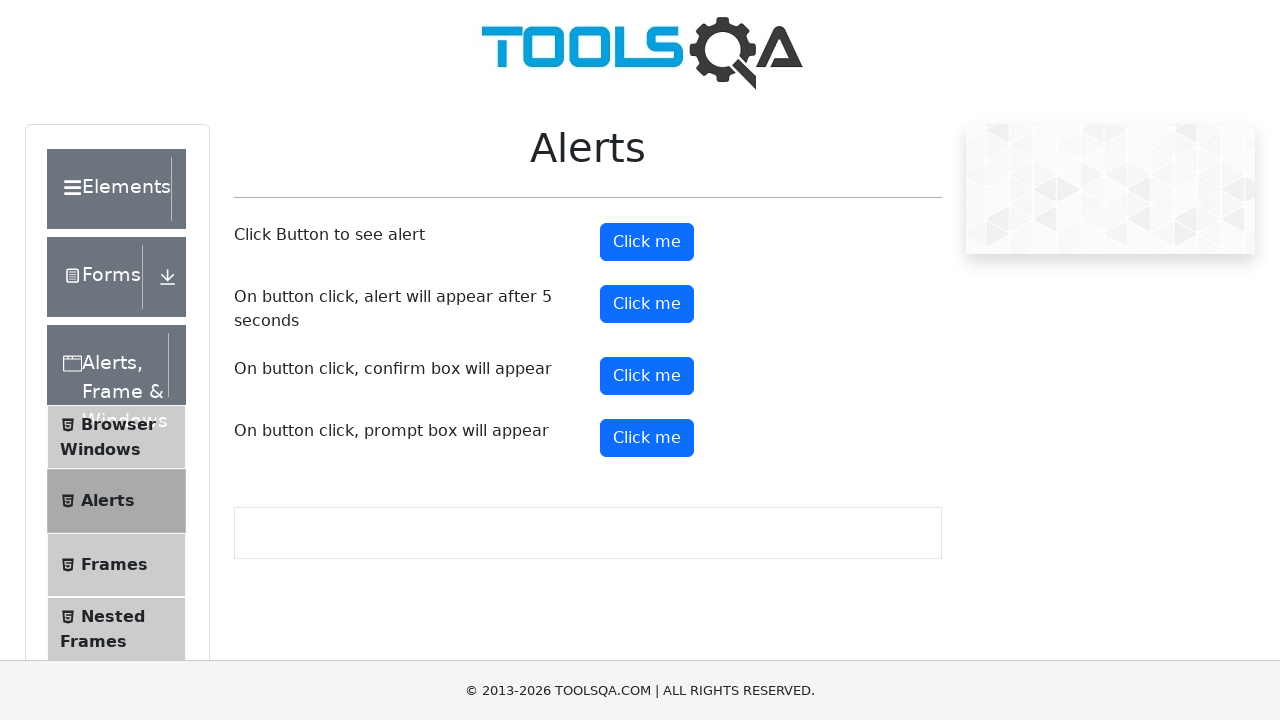

Clicked prompt button to trigger alert dialog at (647, 438) on #promtButton
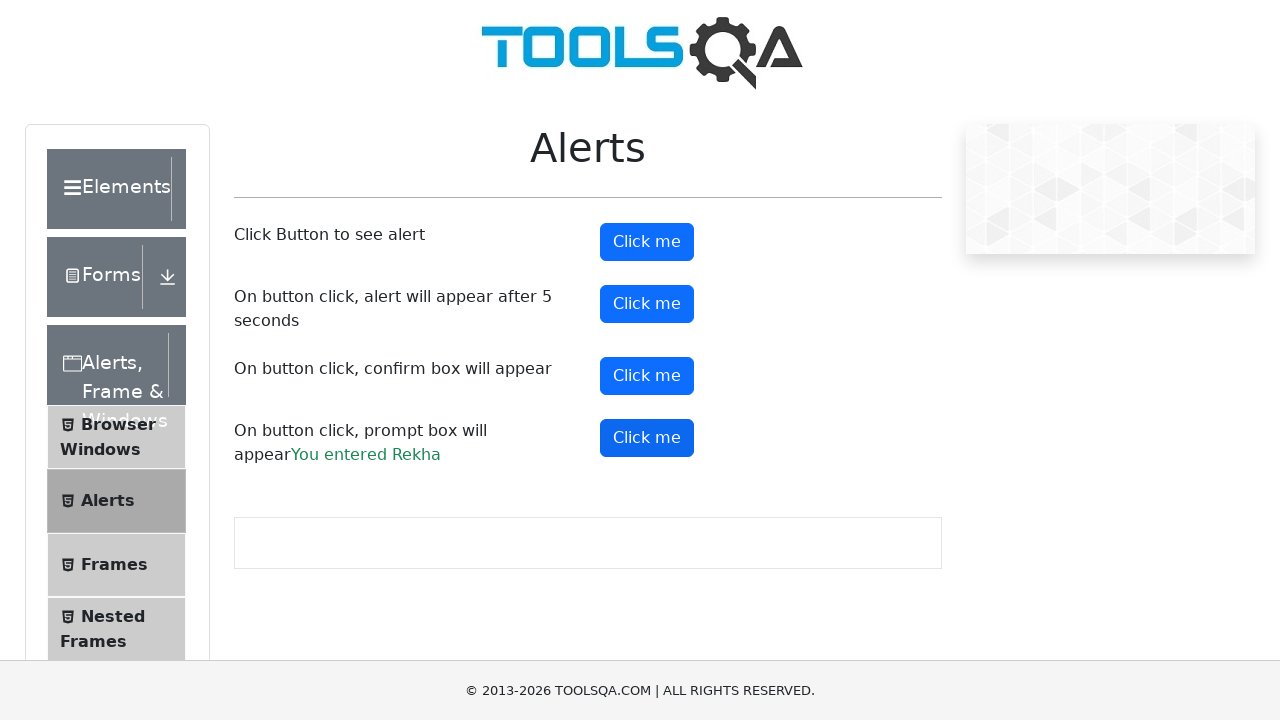

Waited 500ms for prompt dialog to be processed
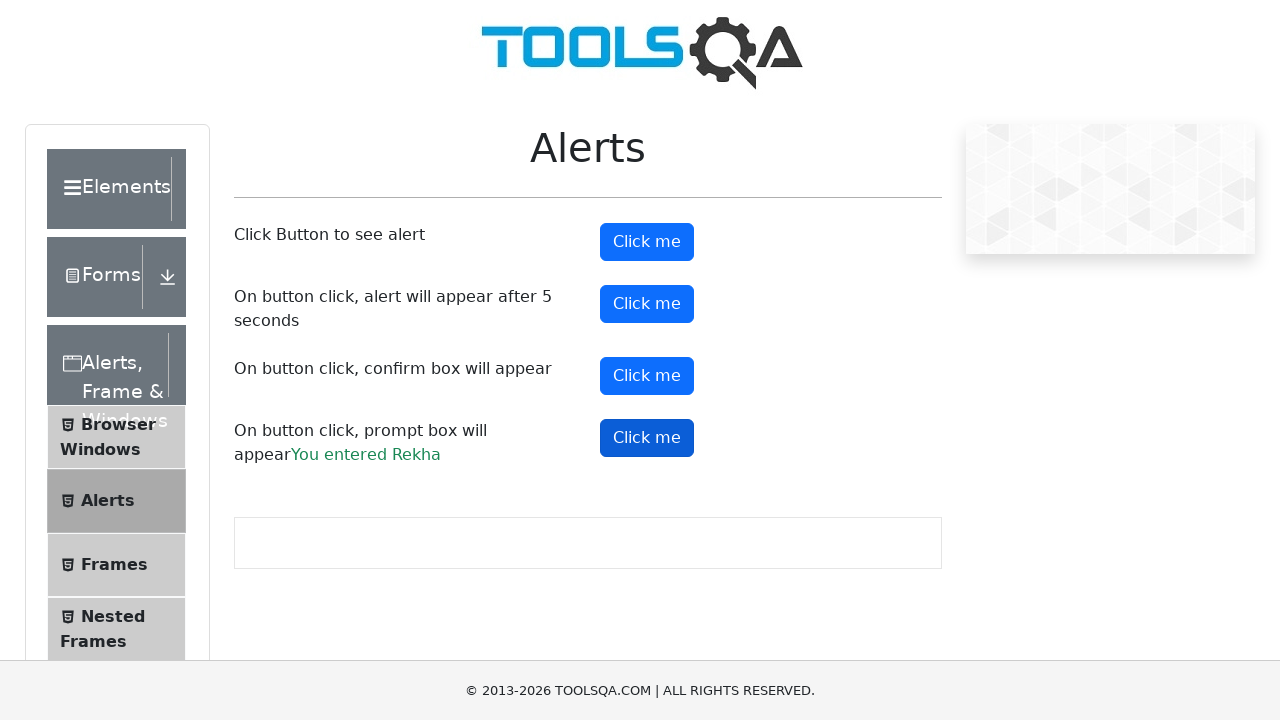

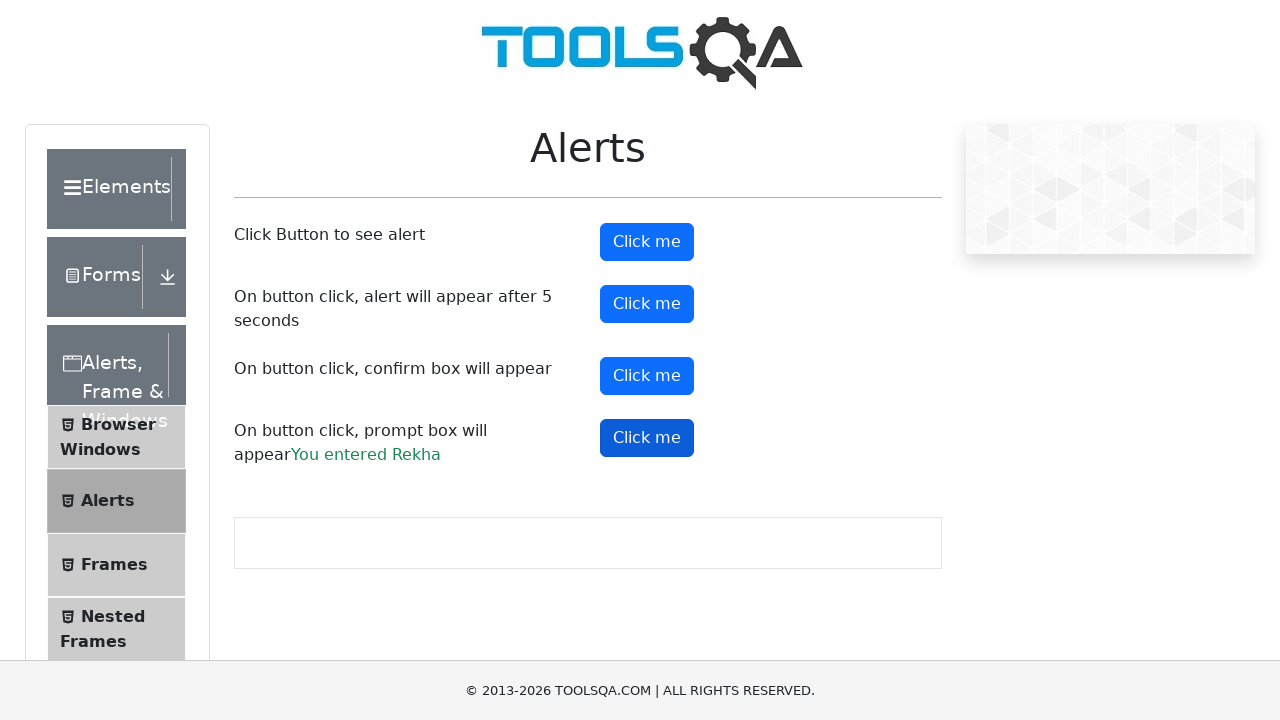